Tests scrolling to a form element and filling in name and date fields on a demo scroll form page

Starting URL: https://formy-project.herokuapp.com/scroll

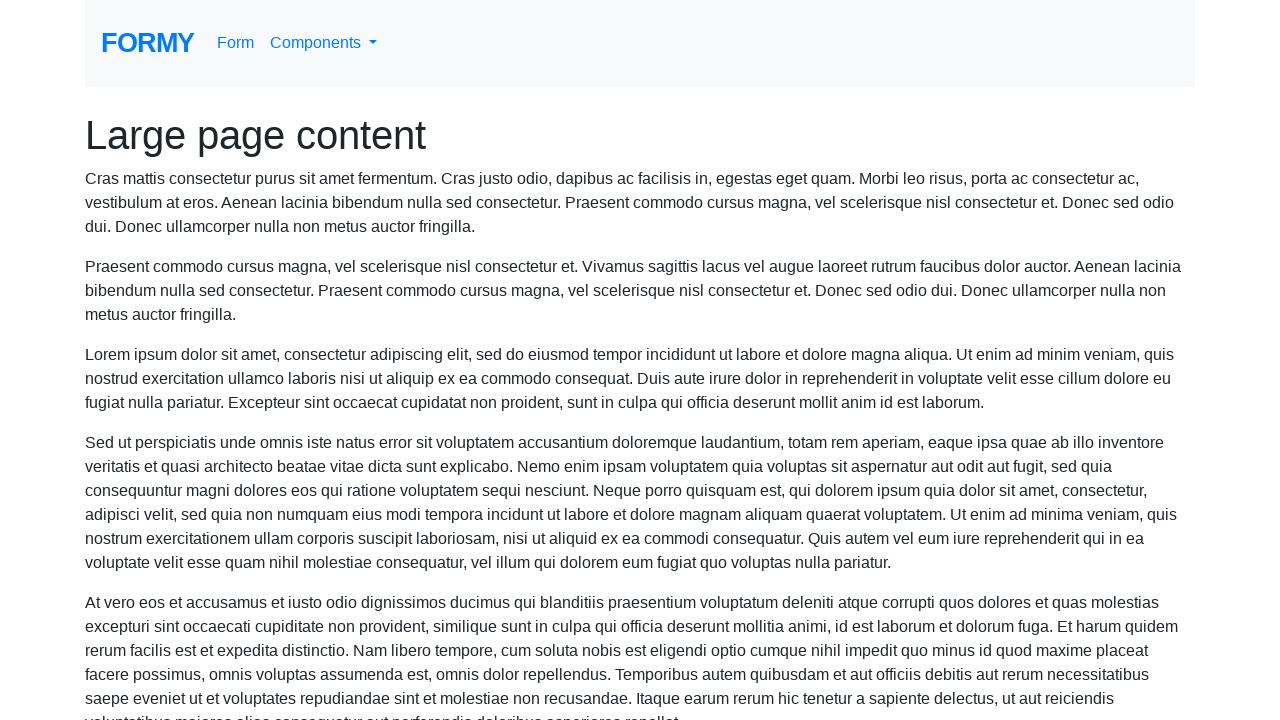

Located the name field element
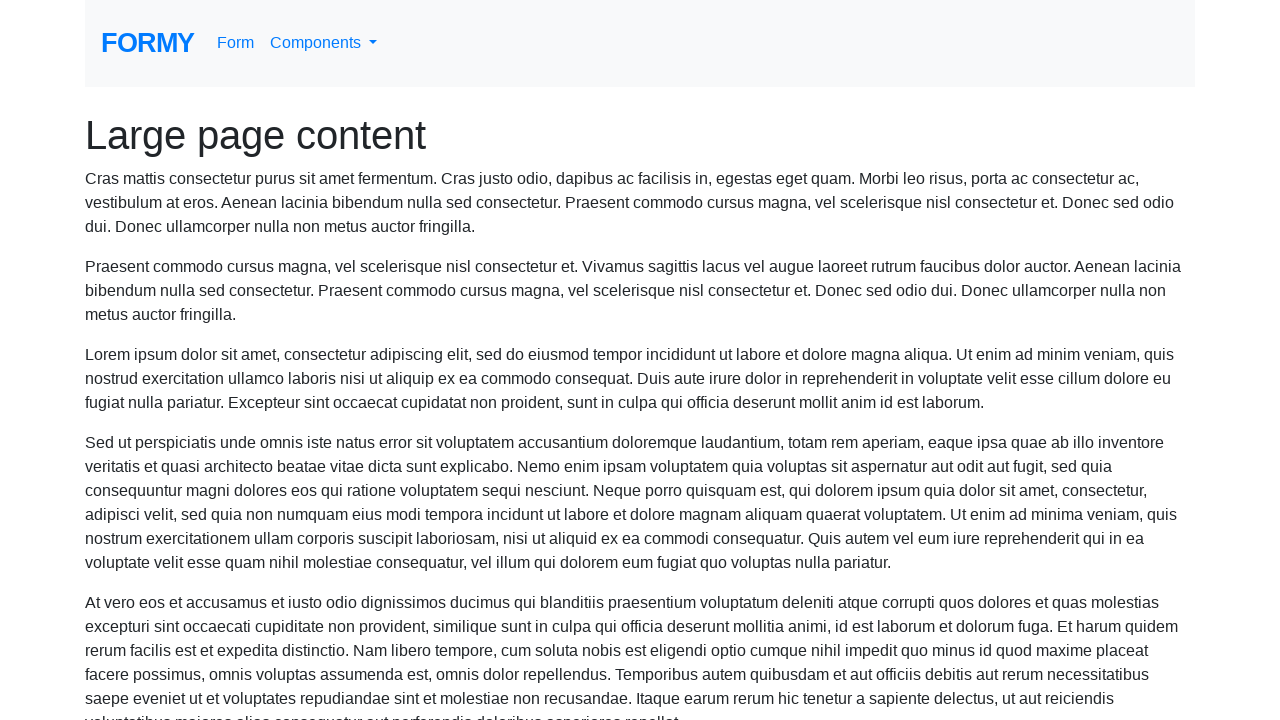

Scrolled to the name field
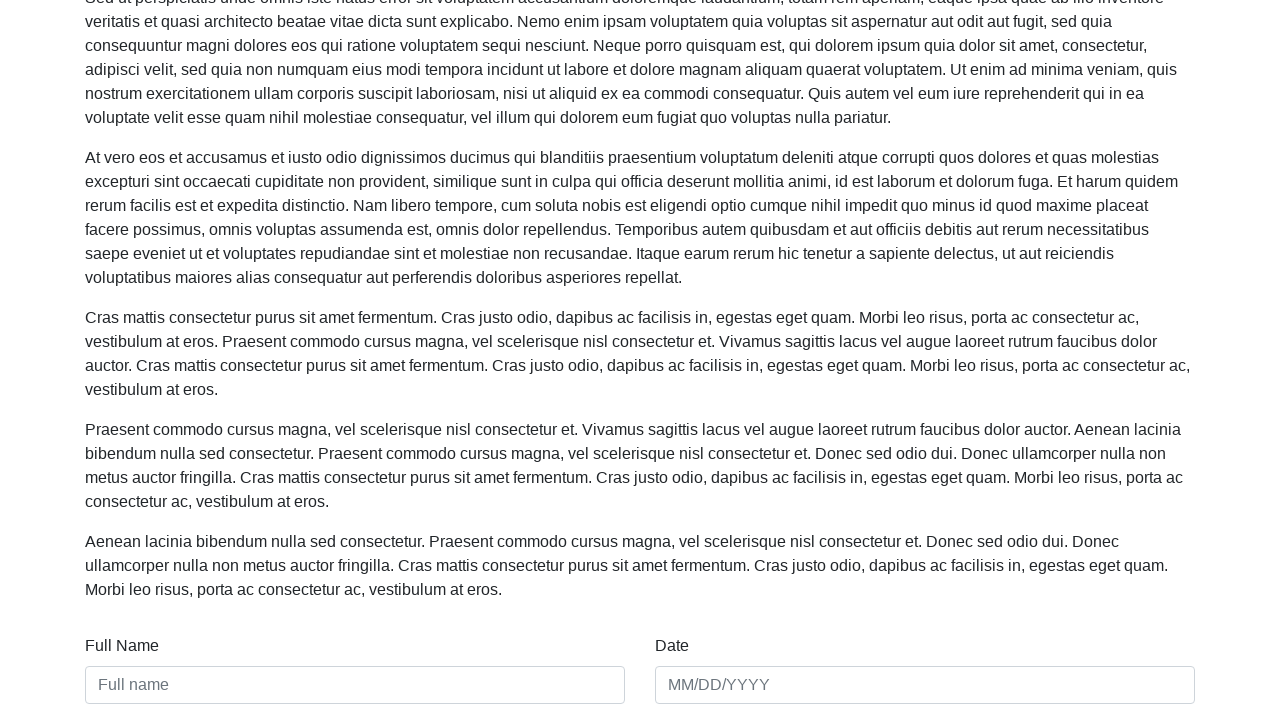

Filled name field with 'Peter Müller' on #name
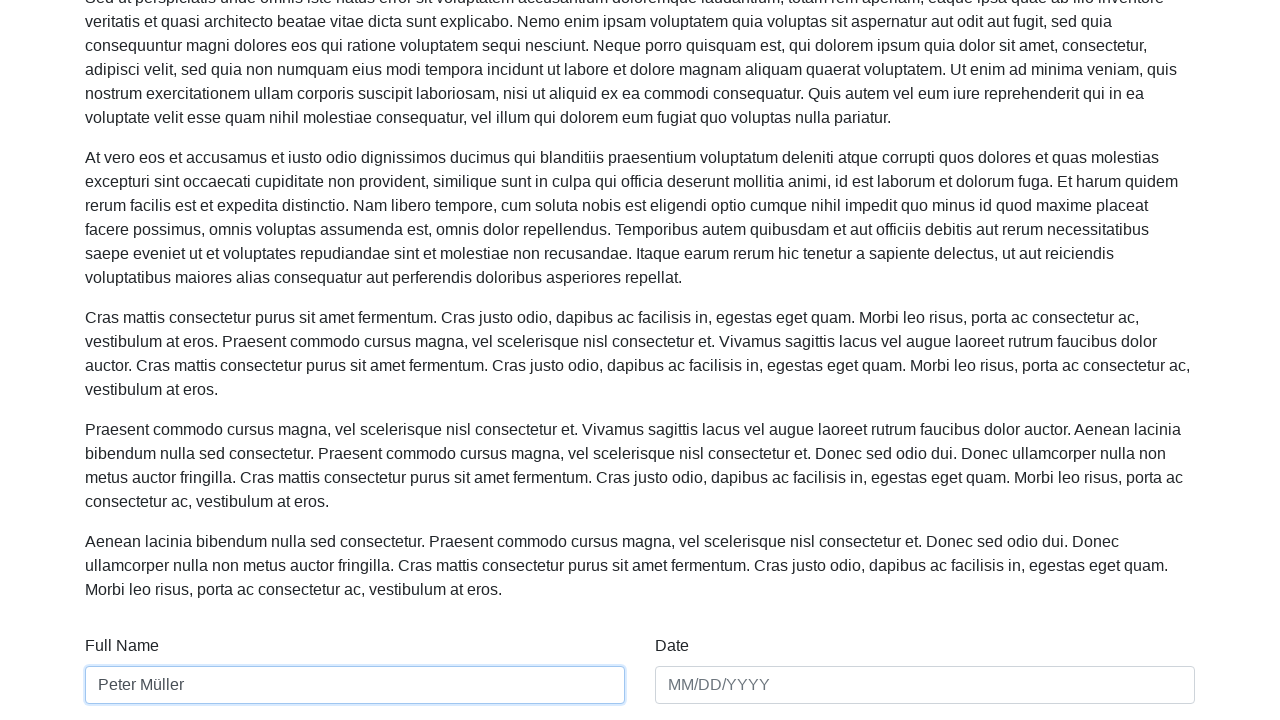

Filled date field with '01/02/1999' on #date
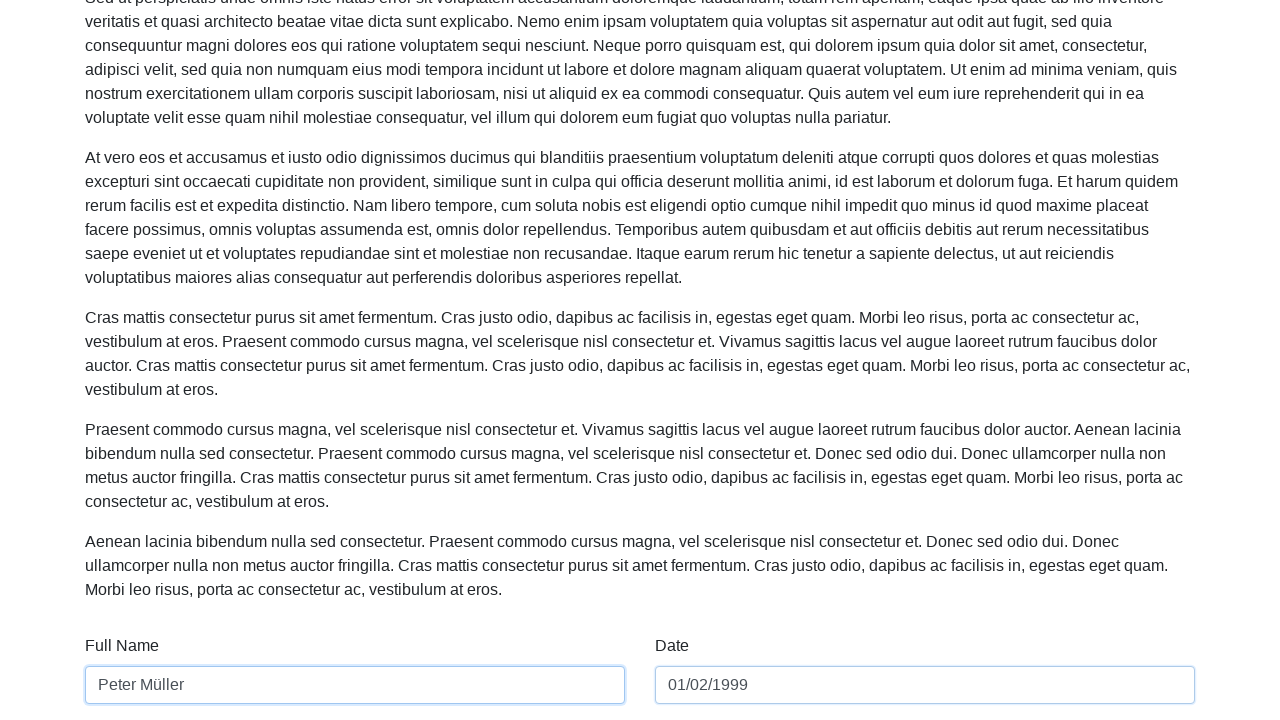

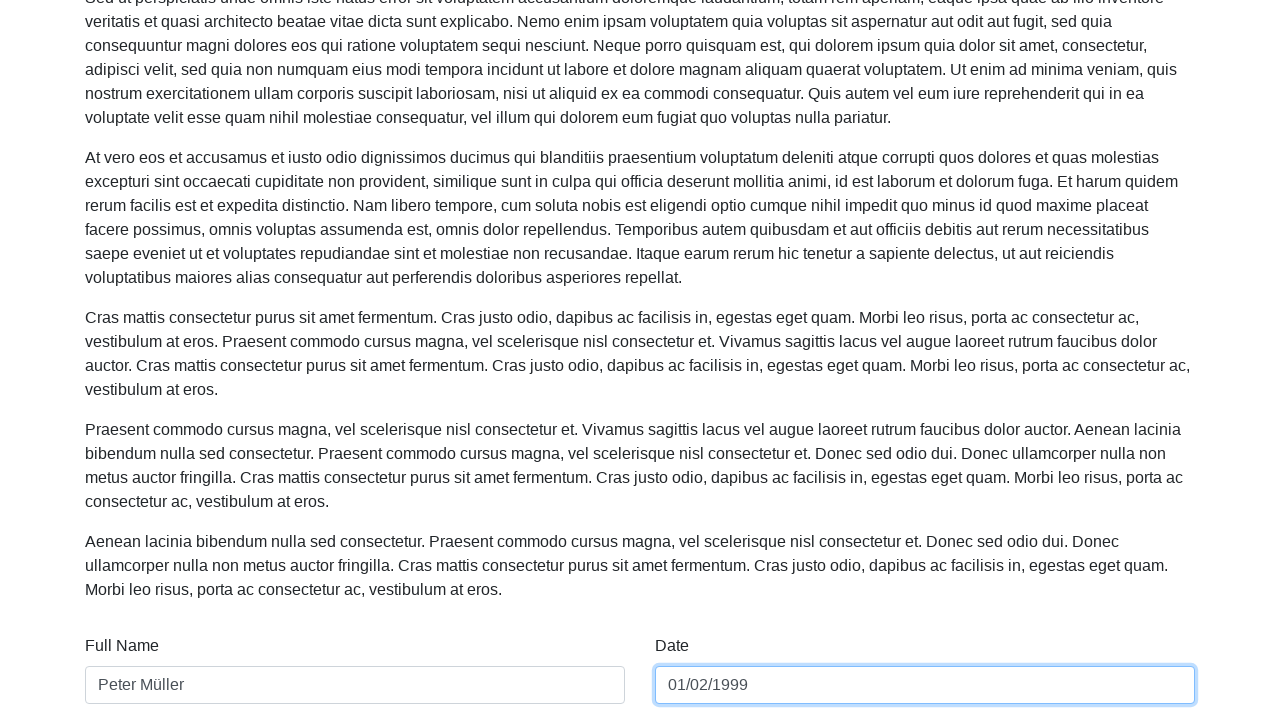